Opens the nopCommerce demo site homepage

Starting URL: https://demo.nopcommerce.com/

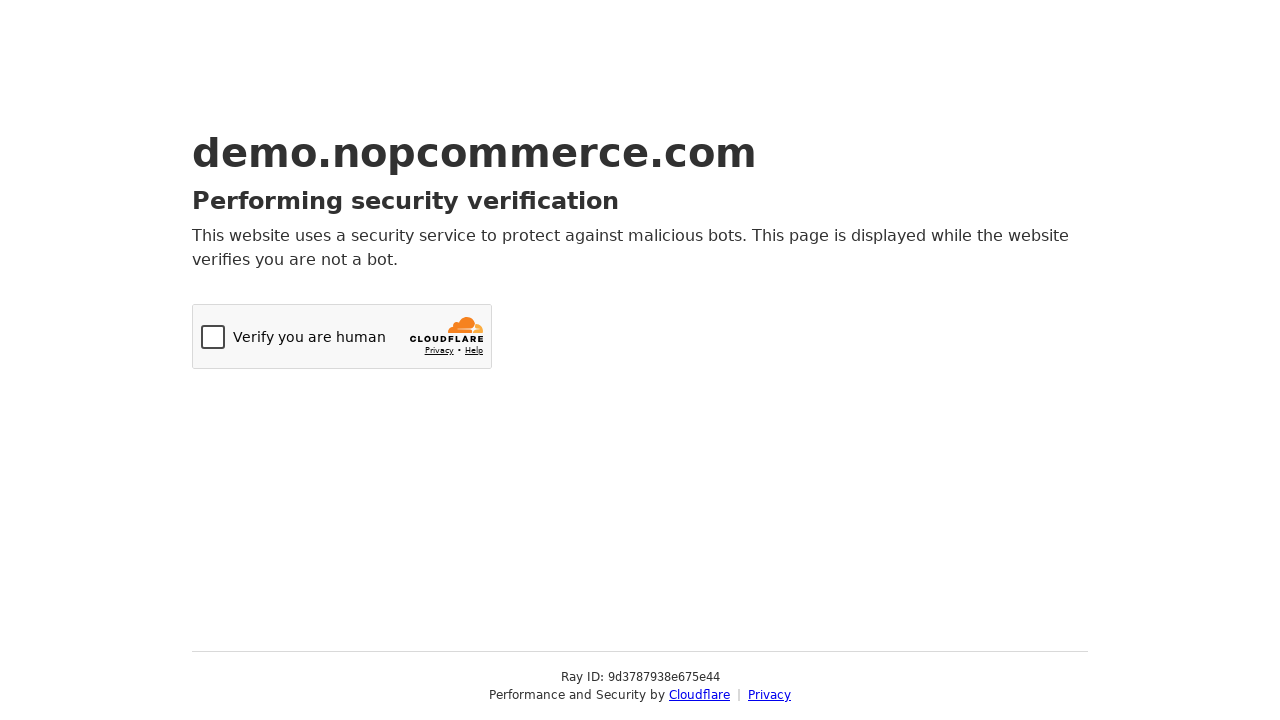

Navigated to nopCommerce demo site homepage
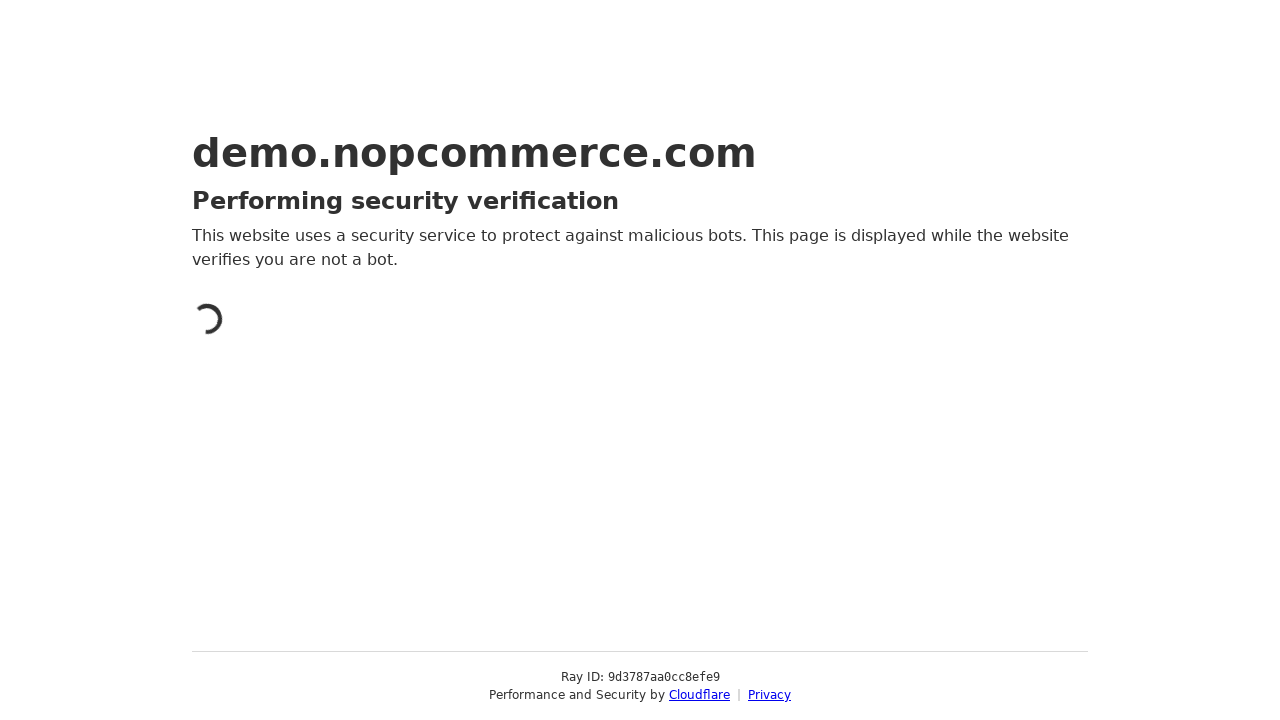

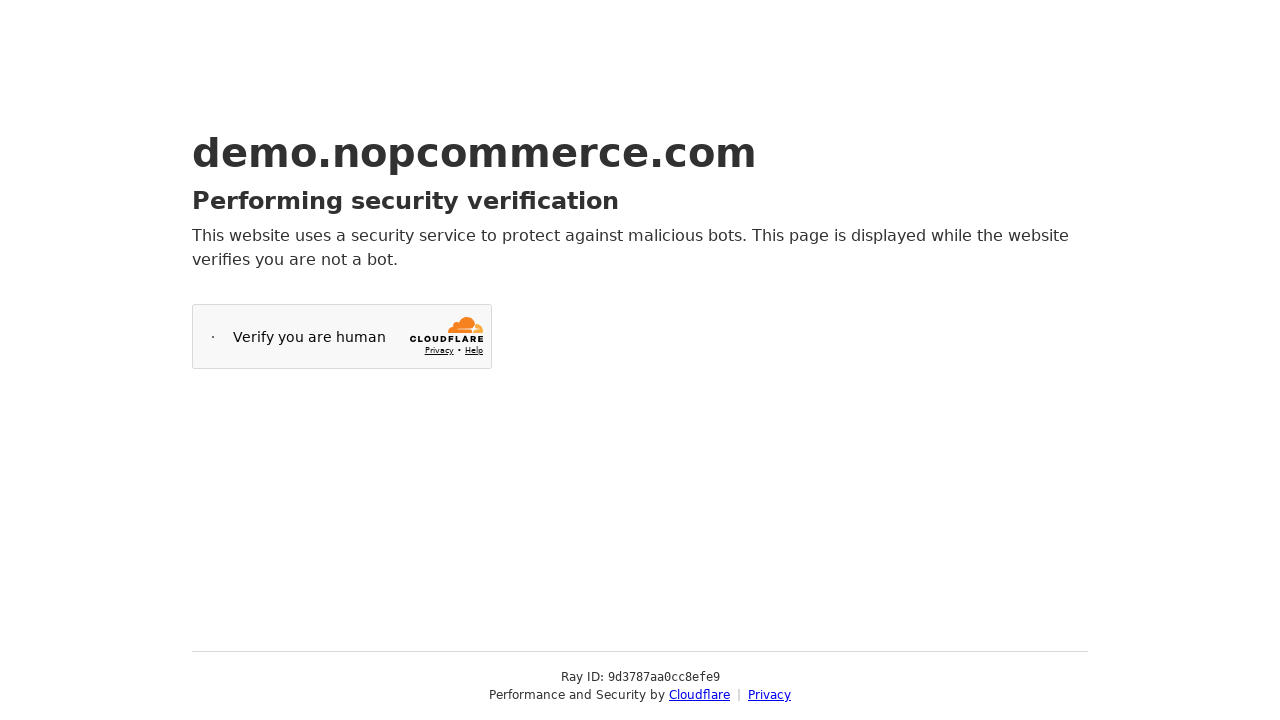